Tests radio button selection functionality by iterating through three radio button options (Yes, Impressive, No), checking if each is enabled, clicking enabled ones, and verifying they become selected.

Starting URL: https://demoqa.com/radio-button

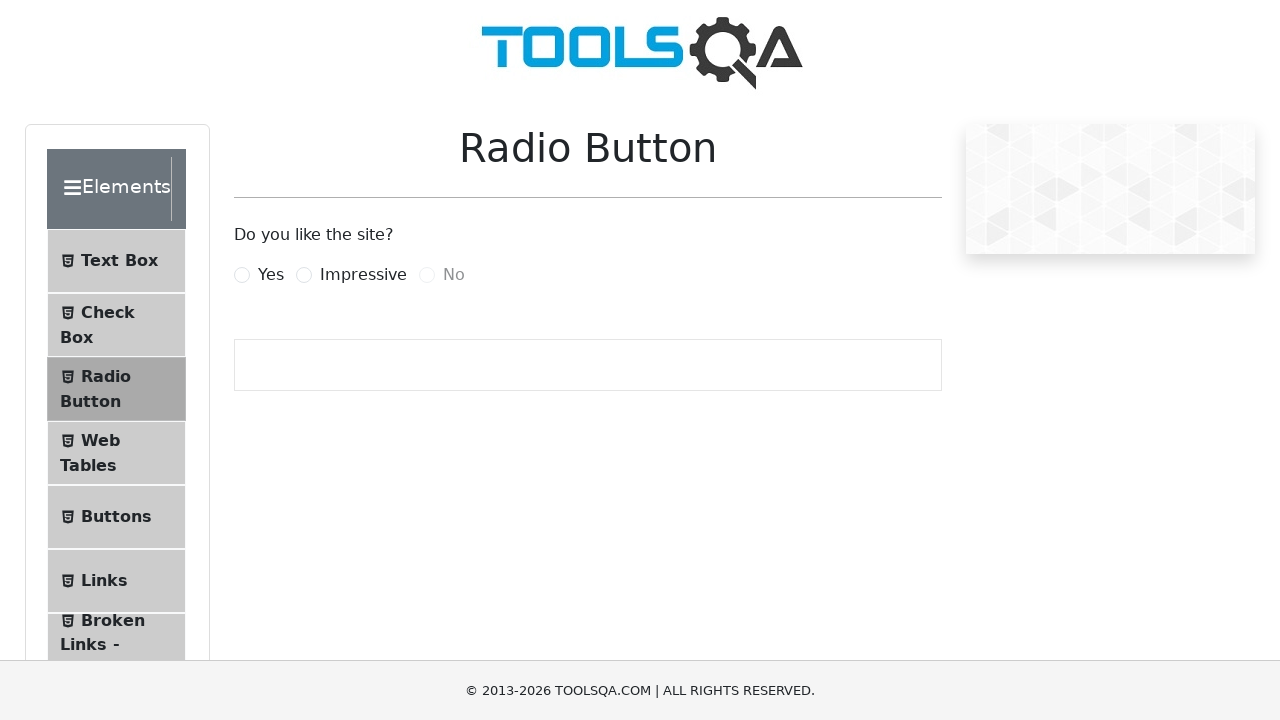

Checked if radio button 'yesRadio' is enabled: True
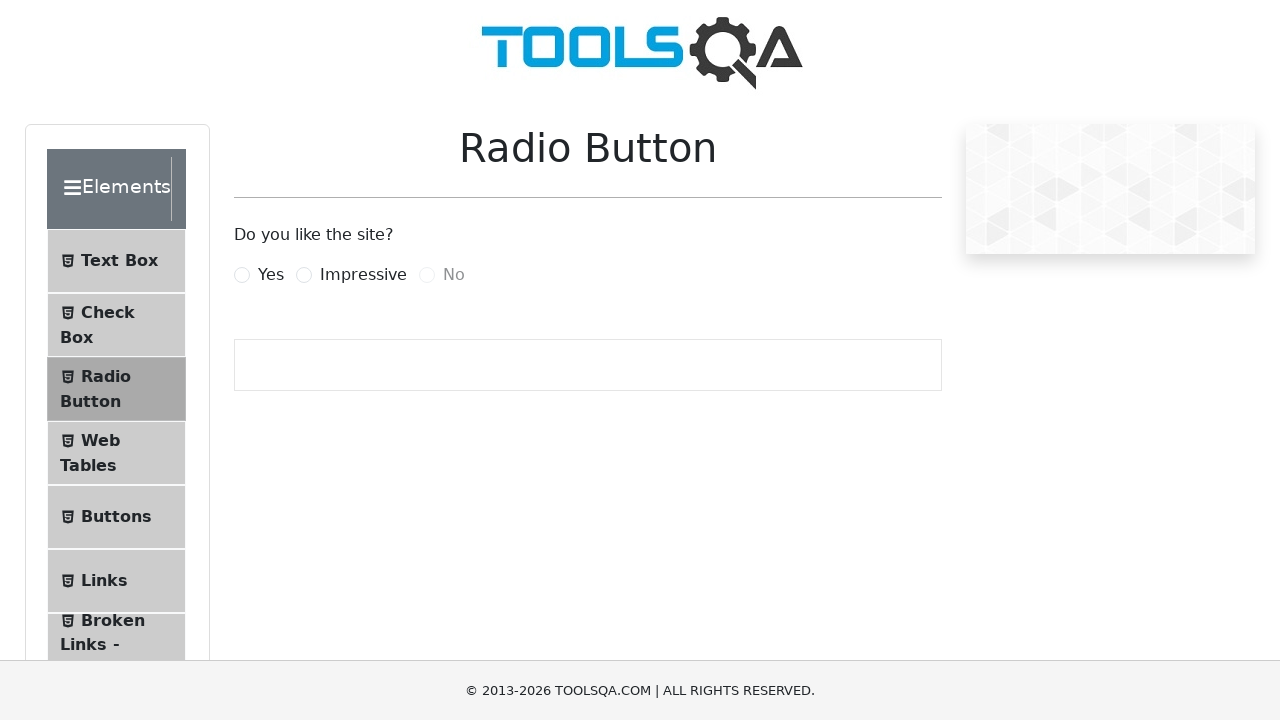

Clicked label for radio button 'yesRadio' to select it at (271, 275) on label[for='yesRadio']
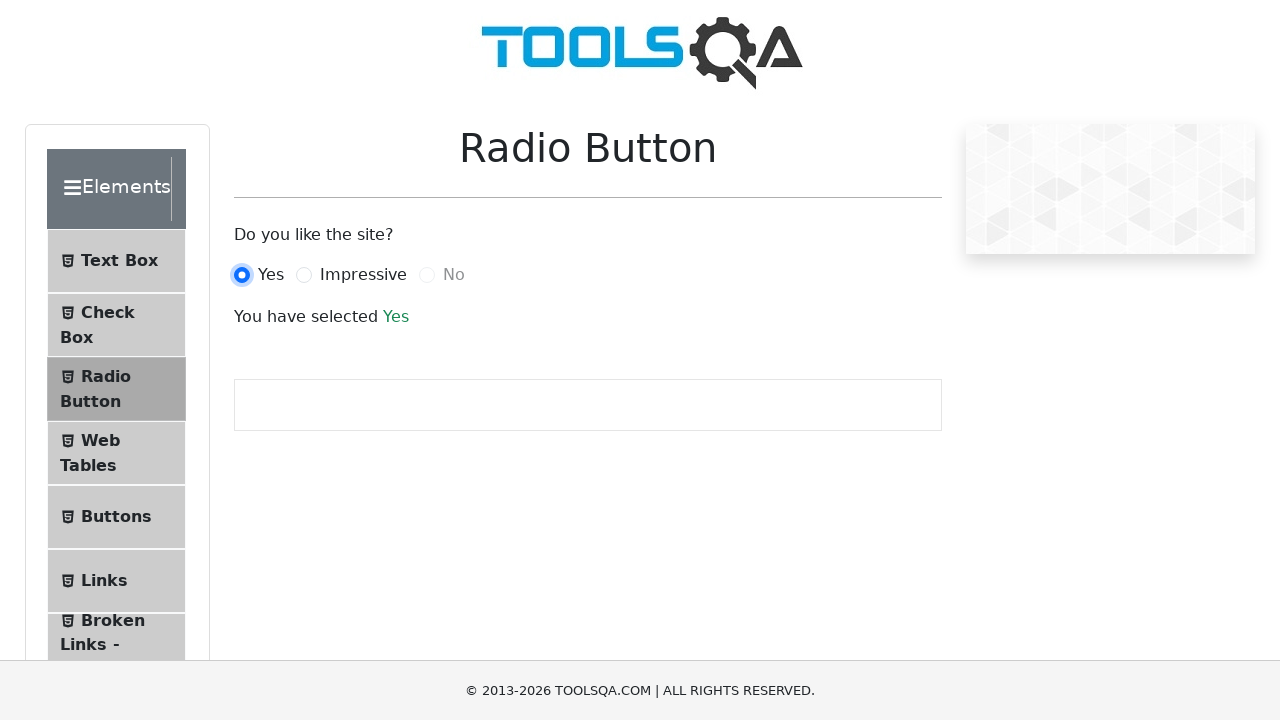

Verified radio button 'yesRadio' is now selected: True
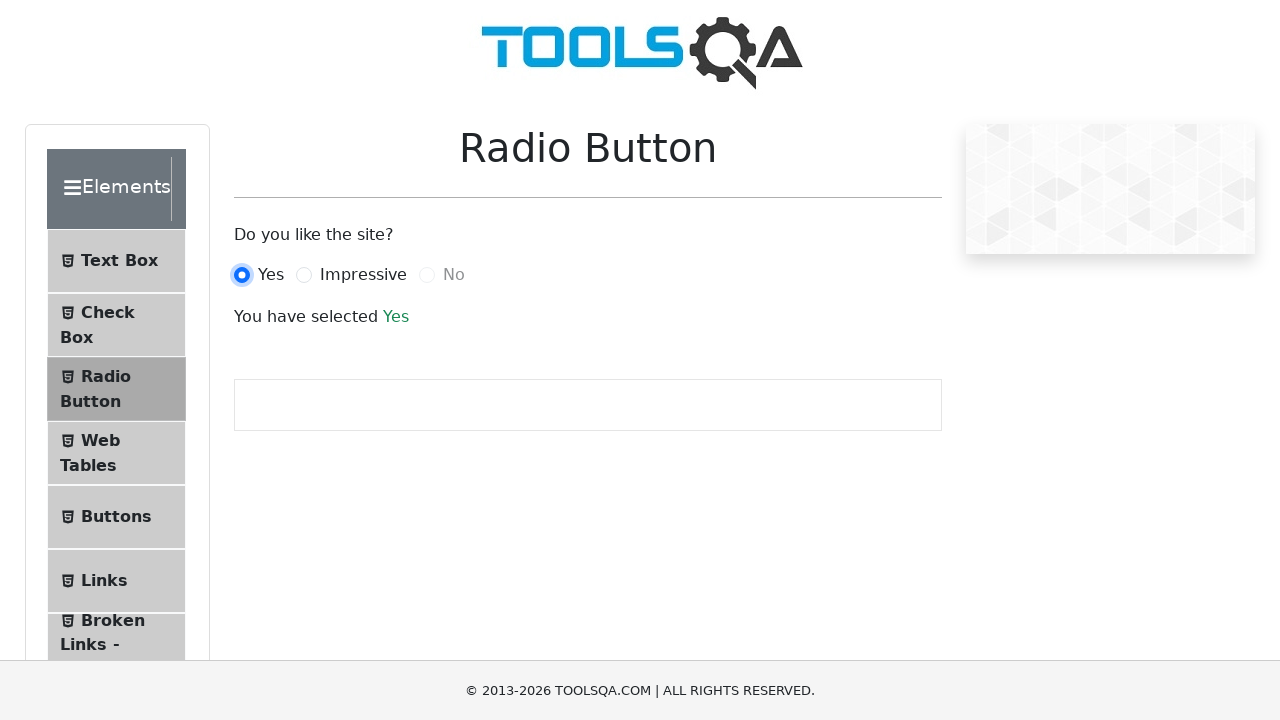

Checked if radio button 'impressiveRadio' is enabled: True
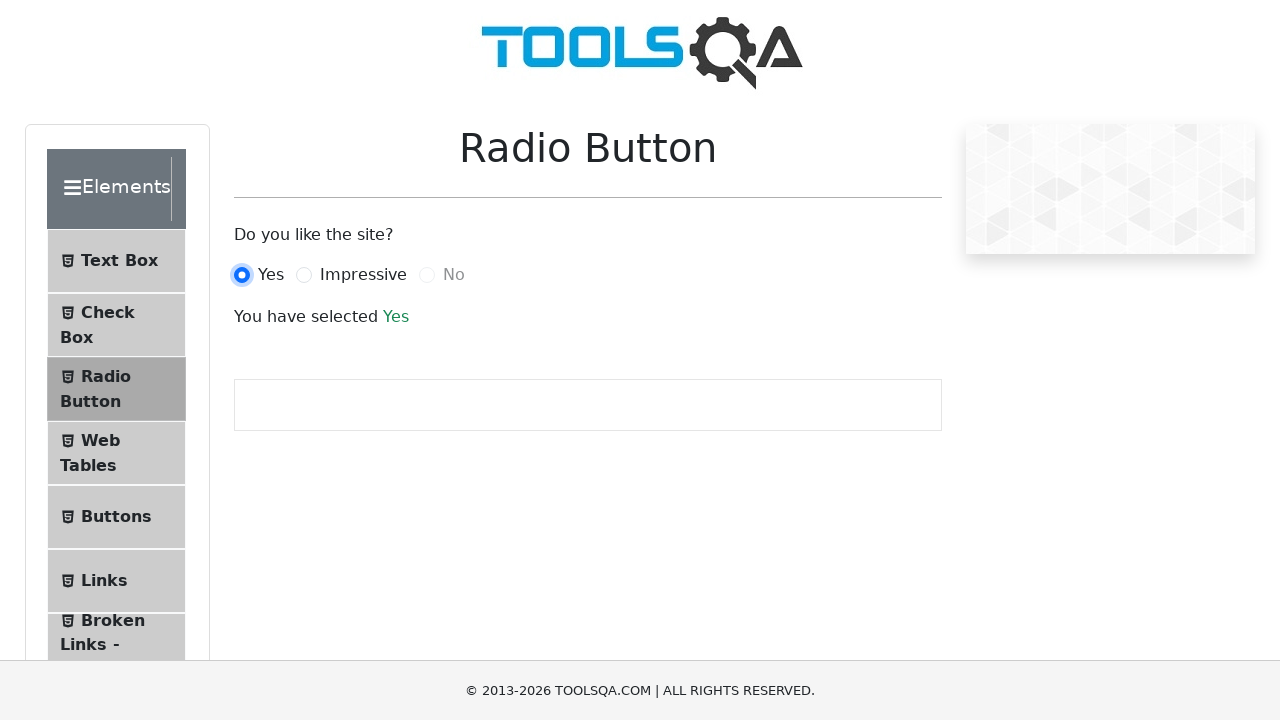

Clicked label for radio button 'impressiveRadio' to select it at (363, 275) on label[for='impressiveRadio']
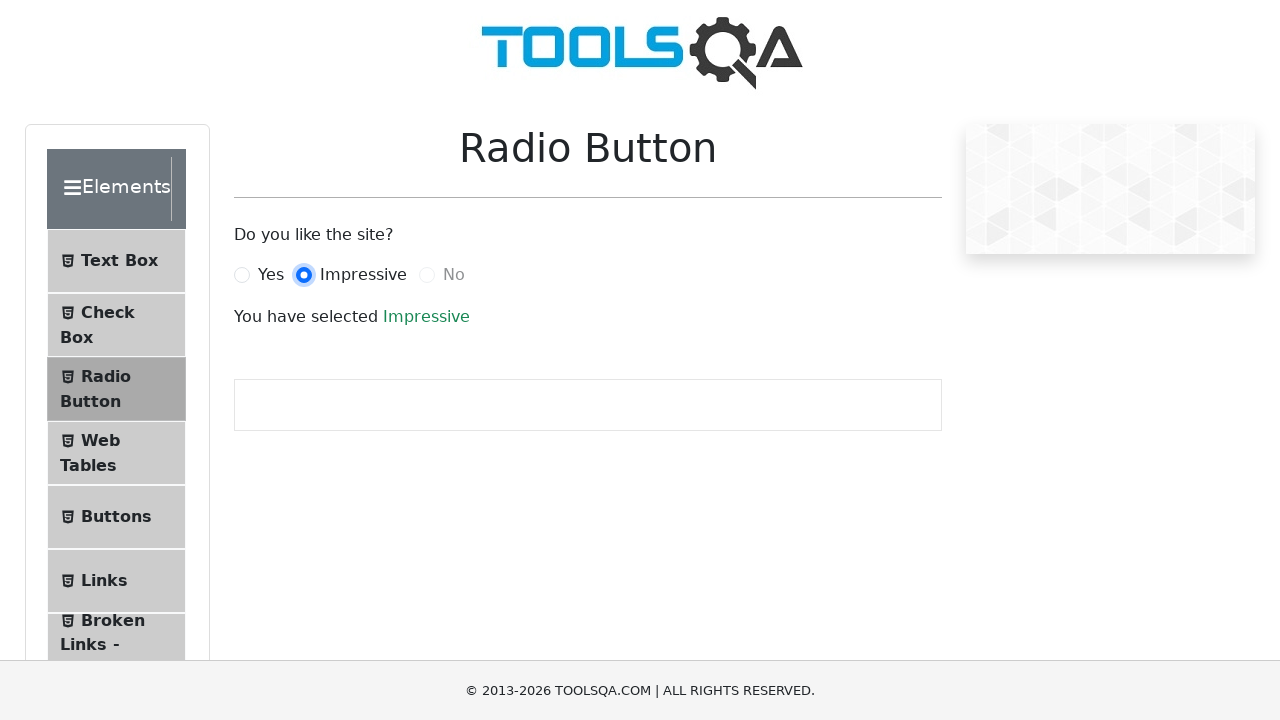

Verified radio button 'impressiveRadio' is now selected: True
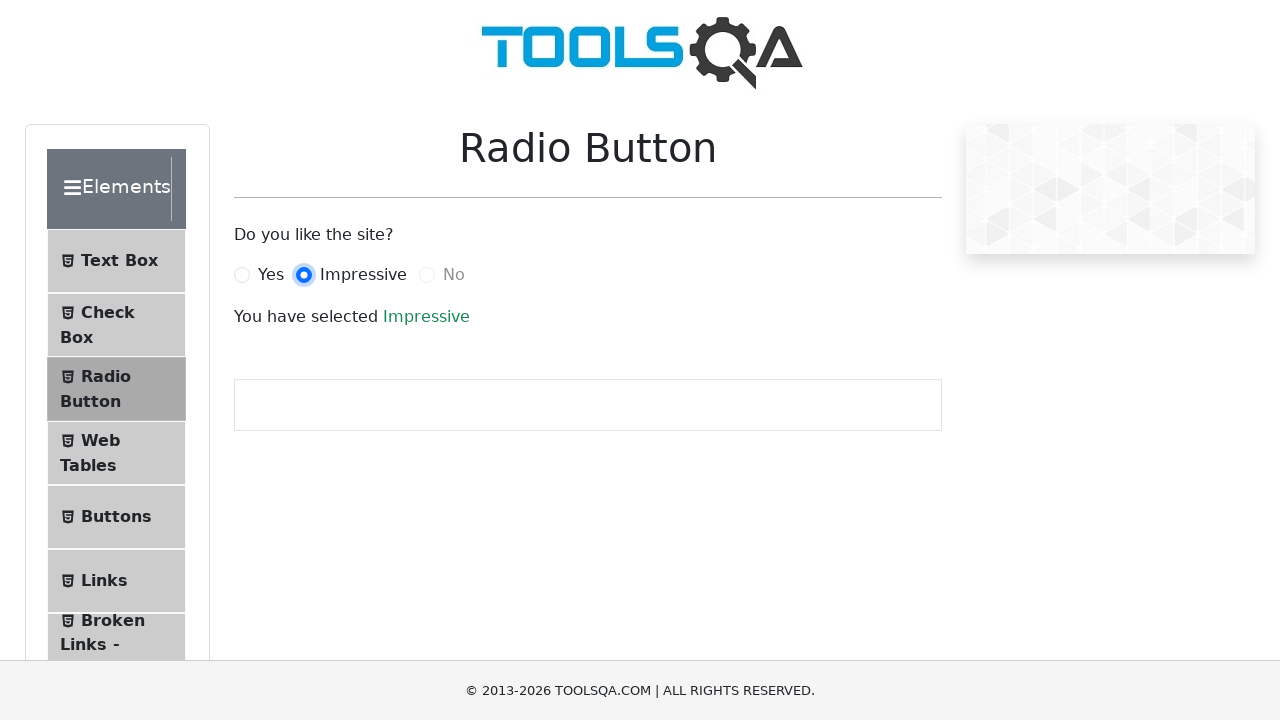

Checked if radio button 'noRadio' is enabled: False
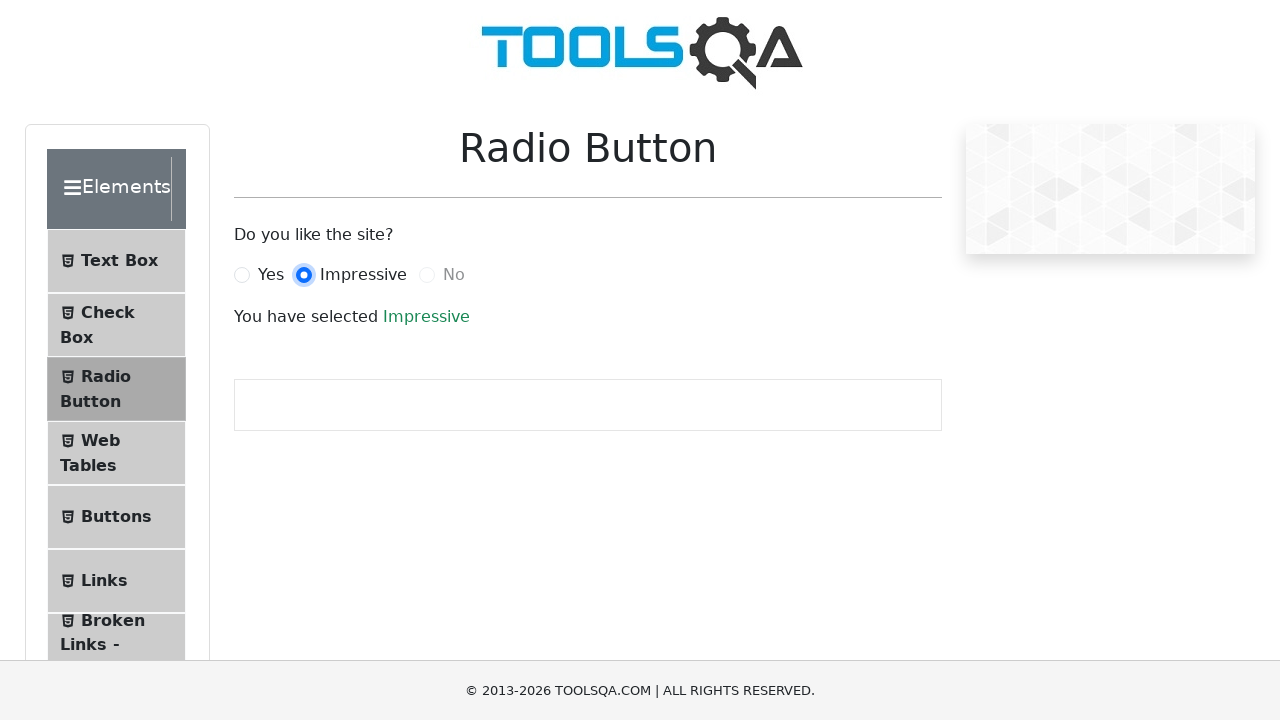

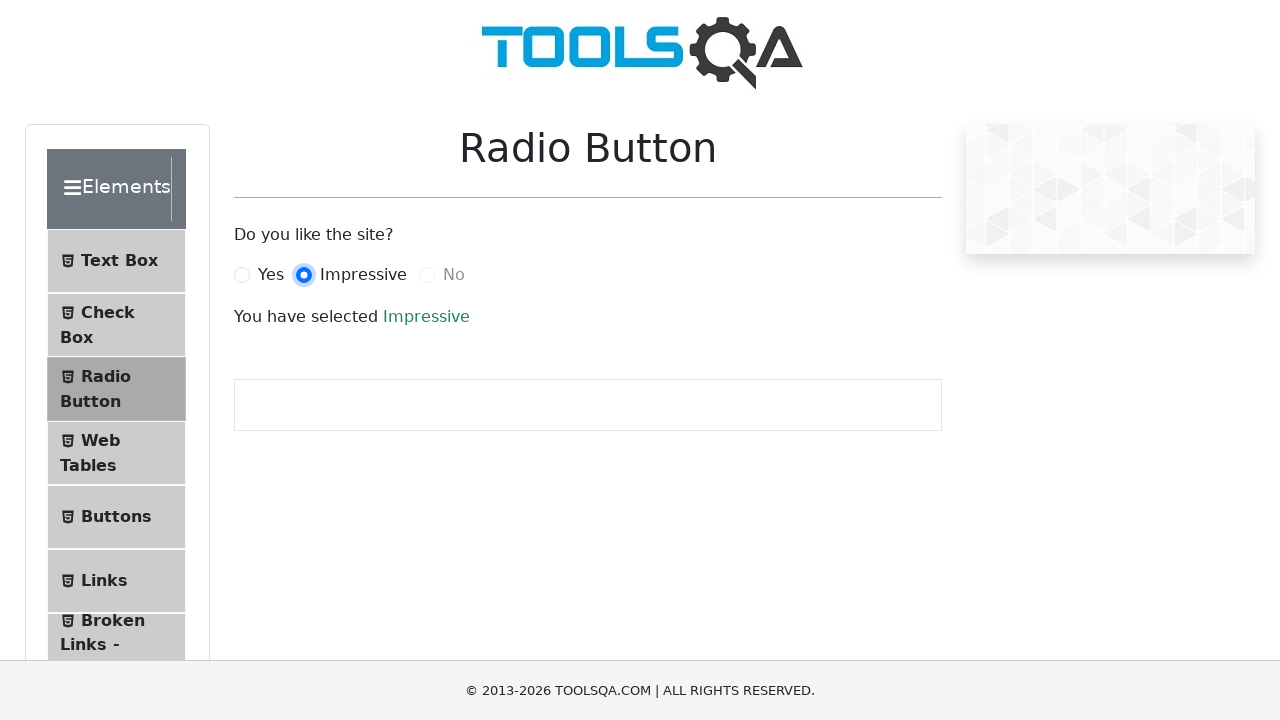